Navigates to login page and tests that the email field accepts input

Starting URL: https://cannatrader-frontend.vercel.app/home

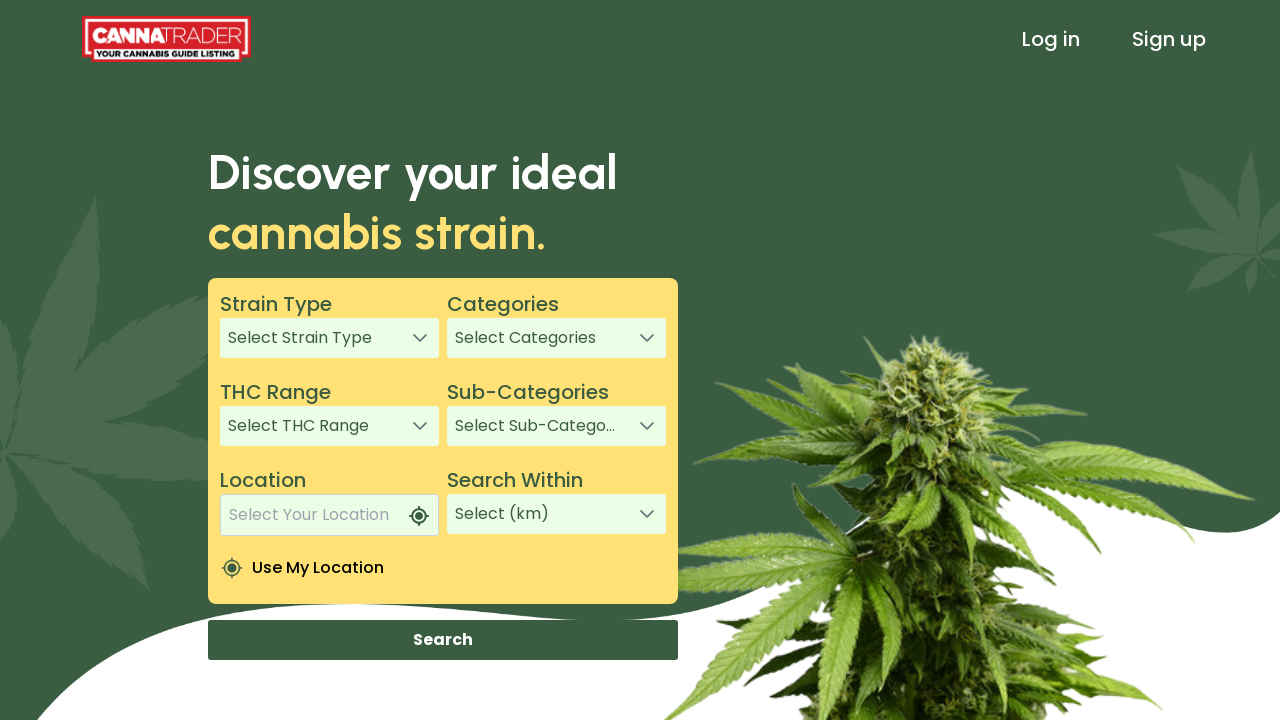

Clicked Sign In link to navigate to login page at (1051, 39) on xpath=/html/body/app-root/app-header/div[1]/header/div[3]/a[1]
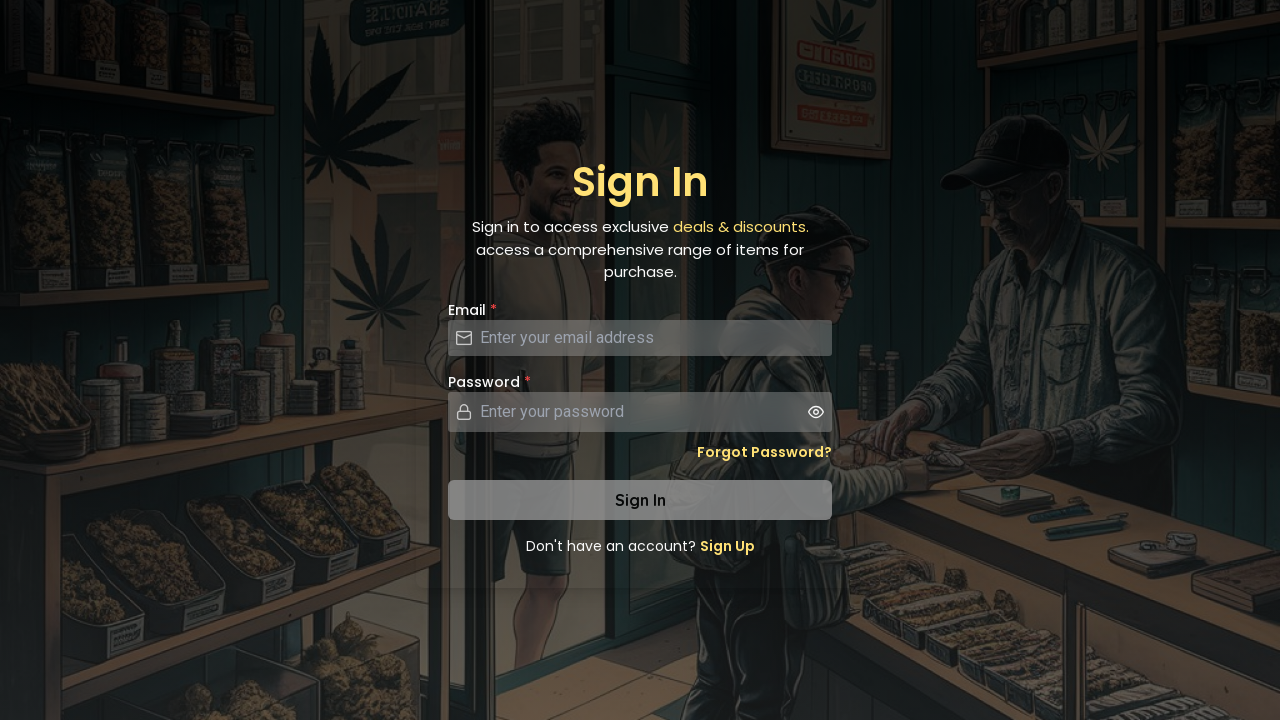

Email field loaded and is ready for input
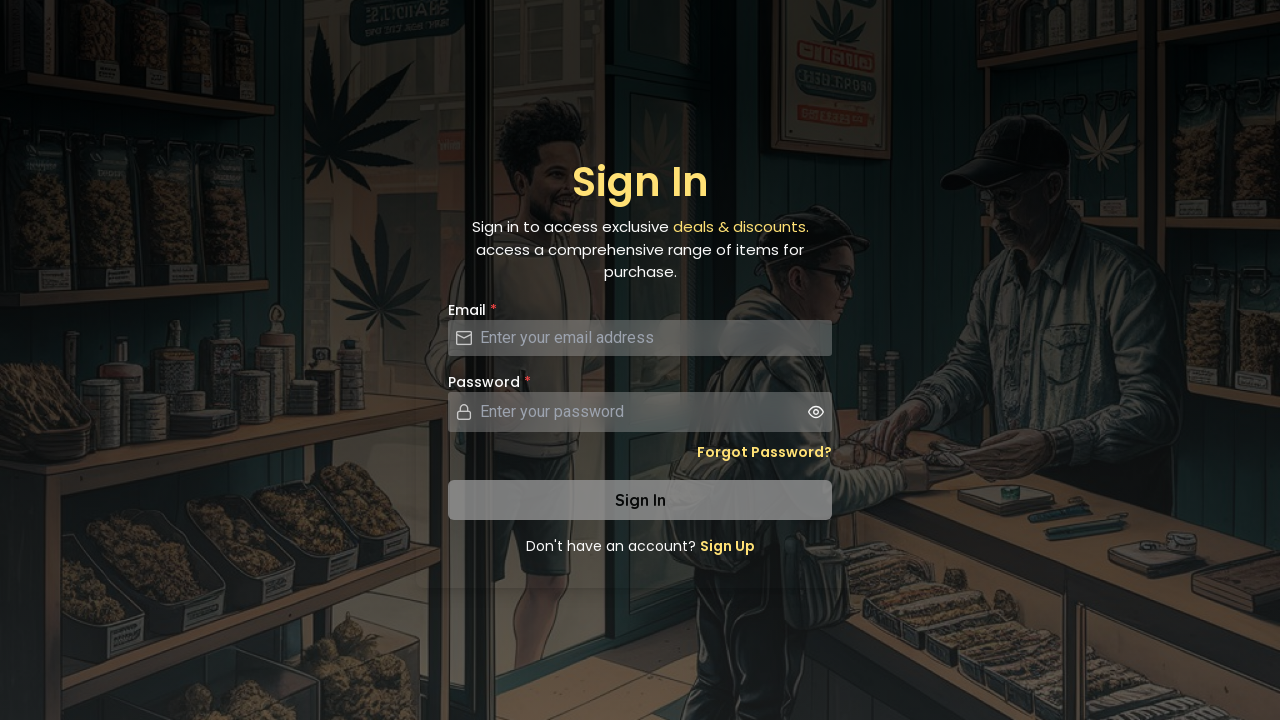

Filled email field with 'test@example.com' on #email
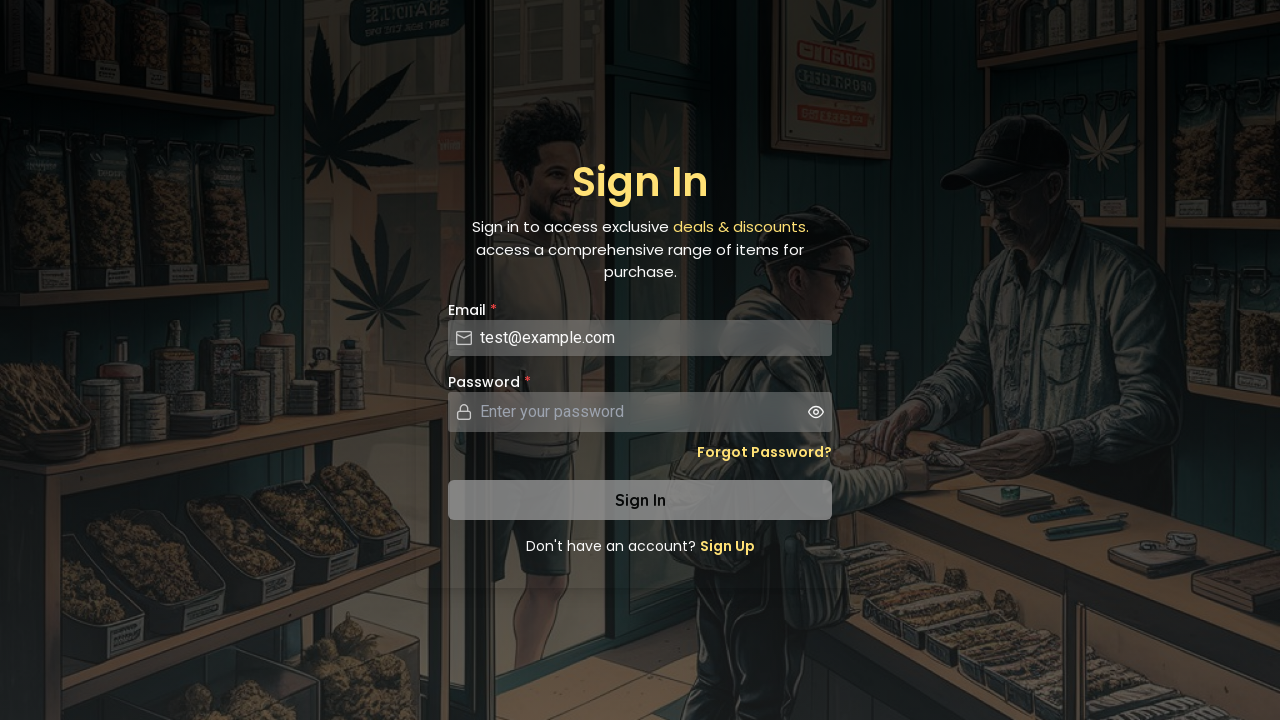

Verified that email field contains 'test@example.com'
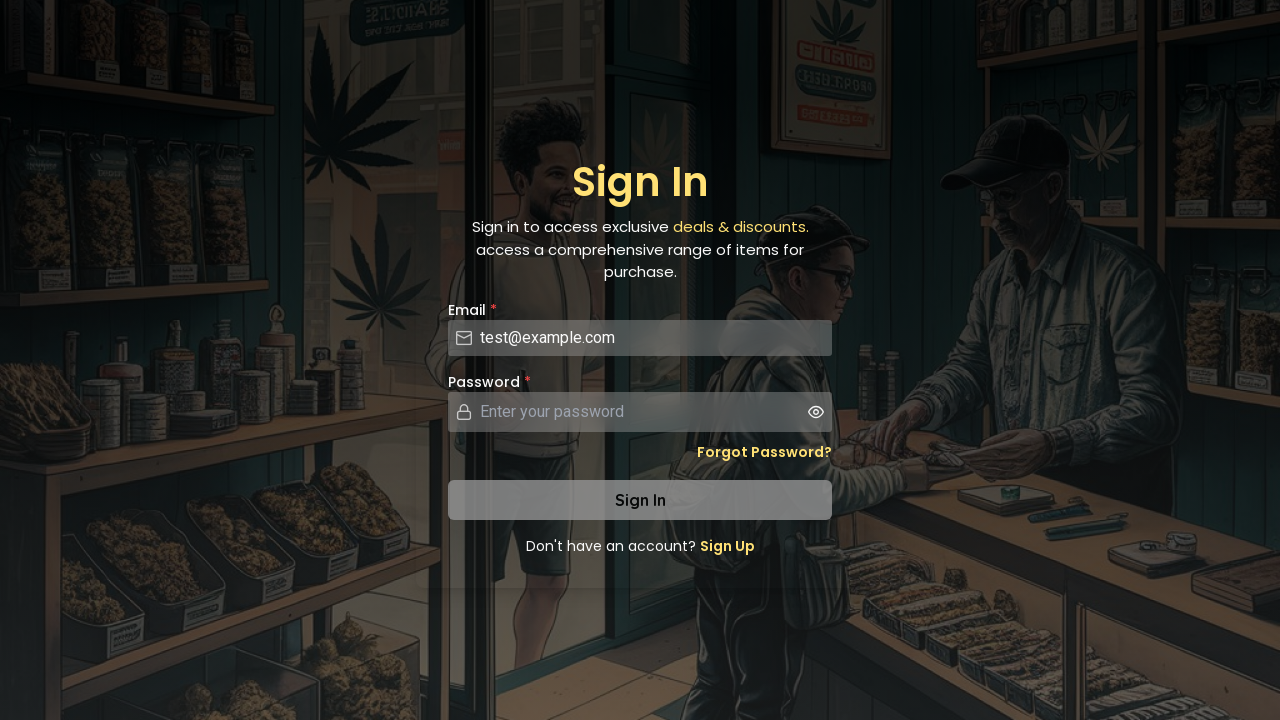

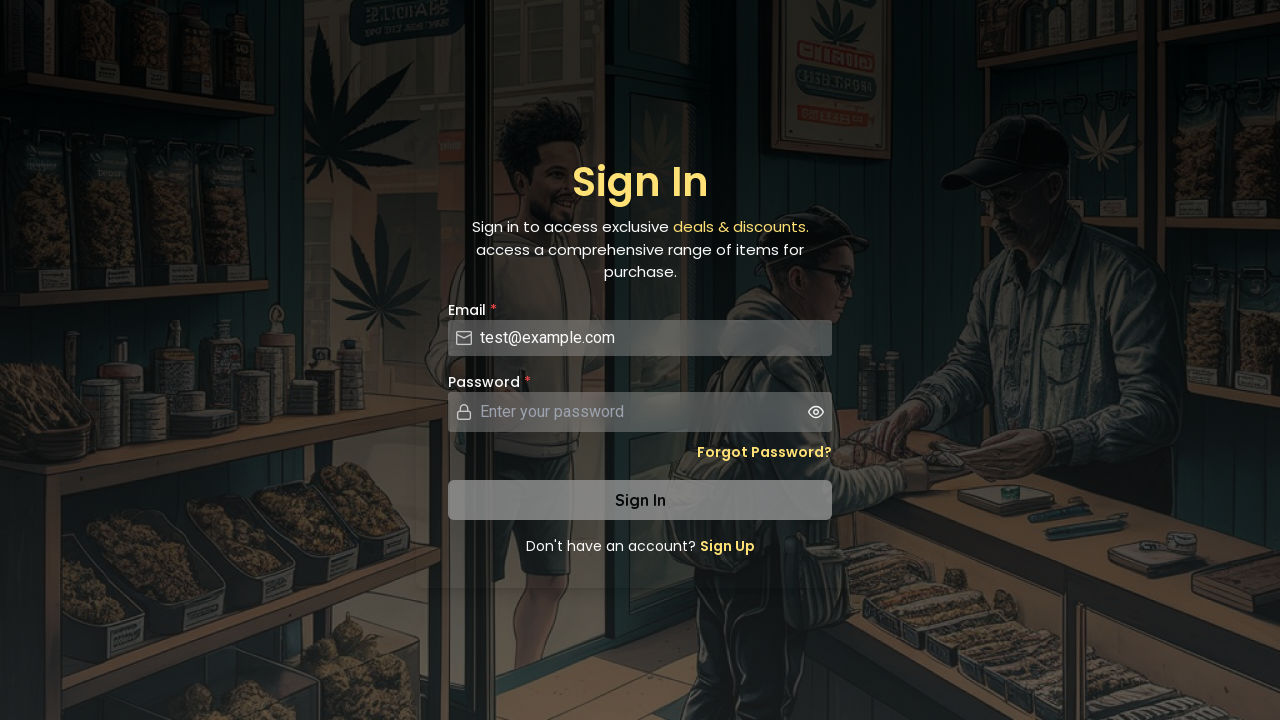